Tests browser back navigation by visiting two pages and navigating back to verify the first URL

Starting URL: https://duckduckgo.com/?

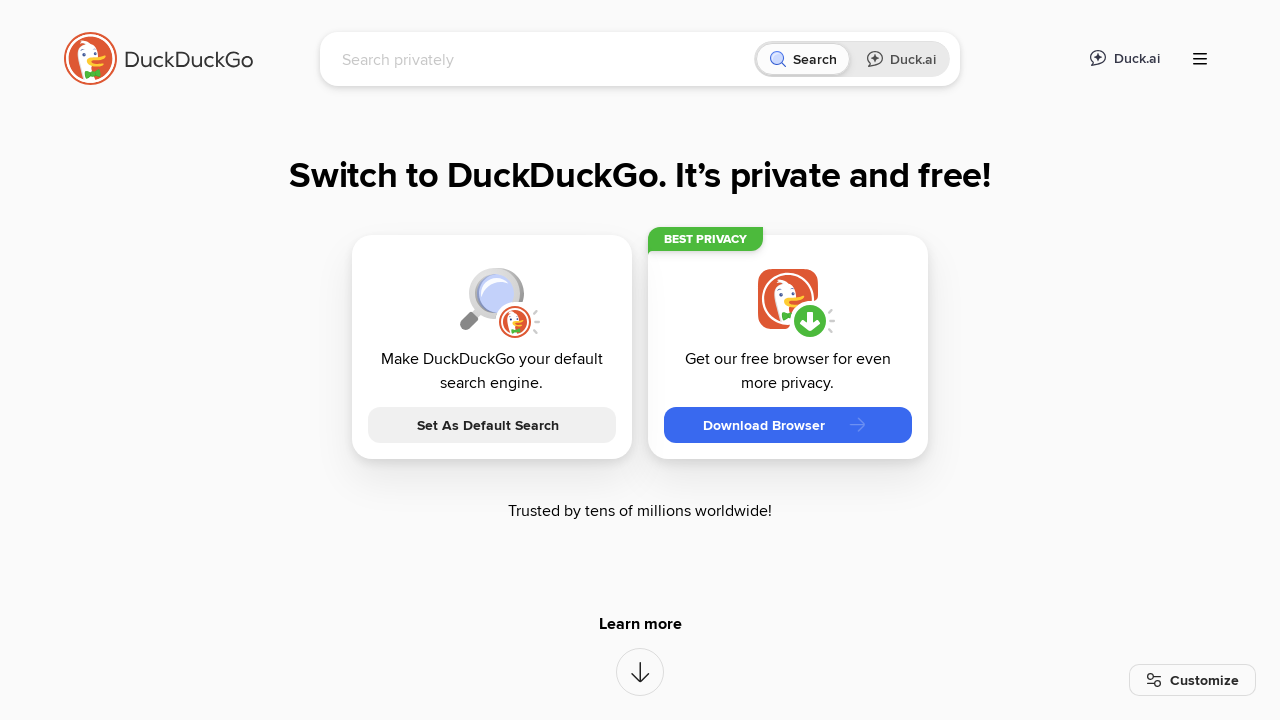

Navigated to https://shafthq.github.io/
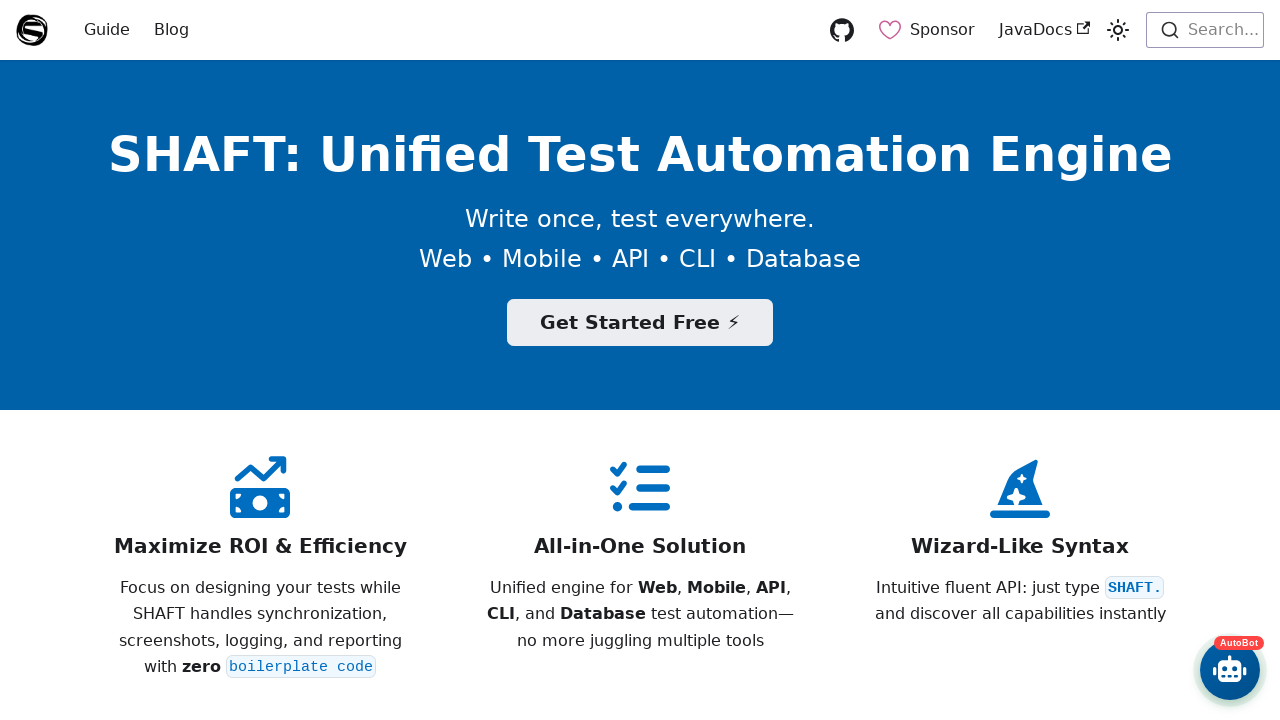

Navigated back to previous page
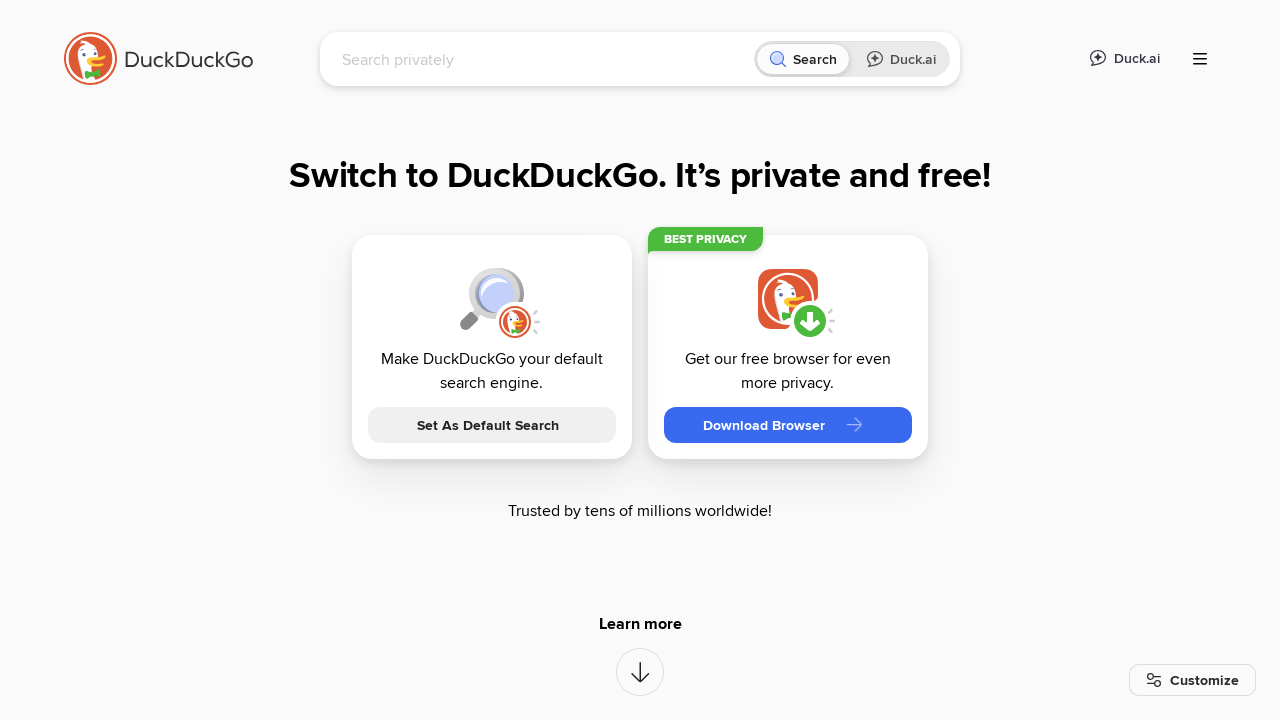

Verified current URL contains 'duckduckgo'
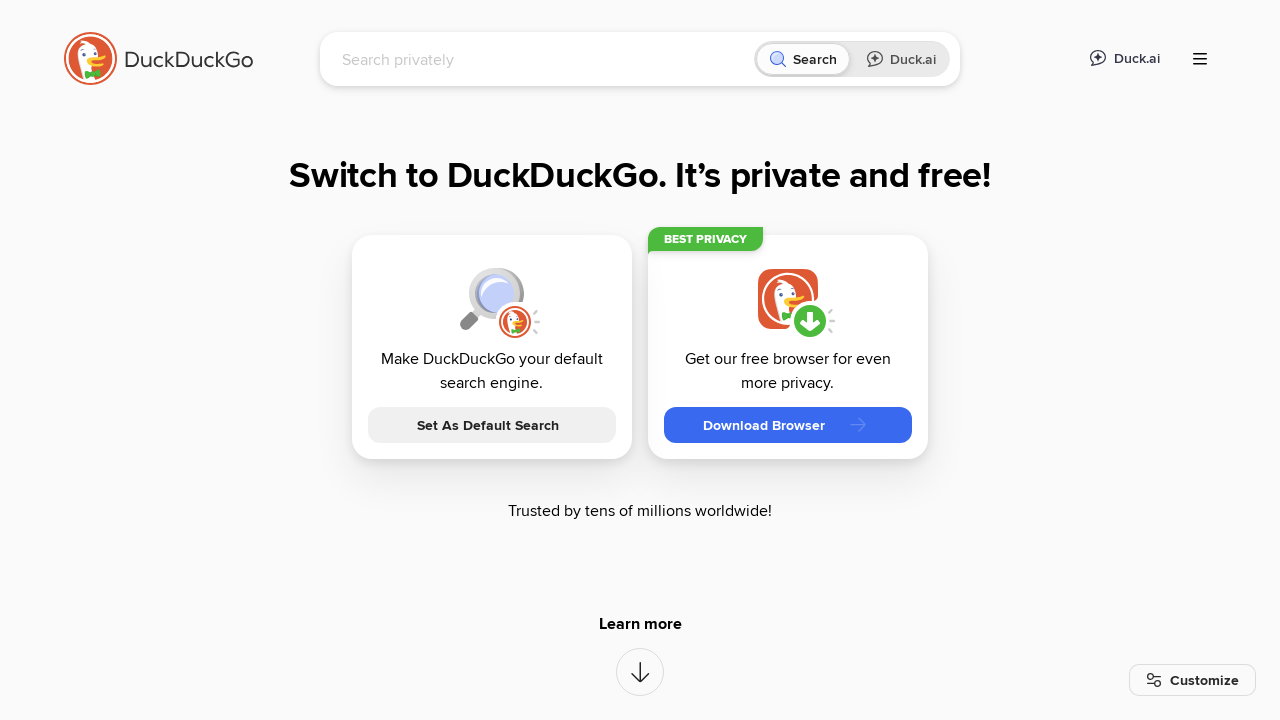

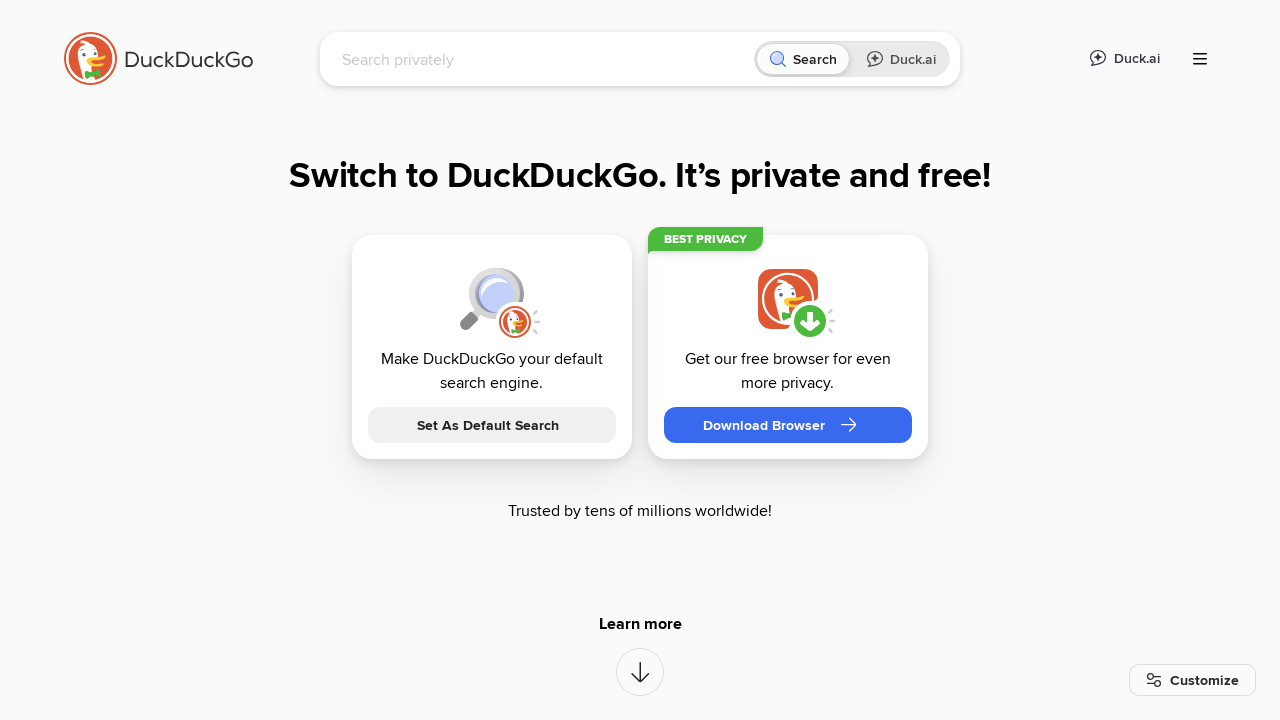